Tests wait functionality by scrolling down the page, clicking a test button, and verifying that a welcome message appears after a delay.

Starting URL: https://www.automationtestinginsider.com/2019/08/textarea-textarea-element-defines-multi.html

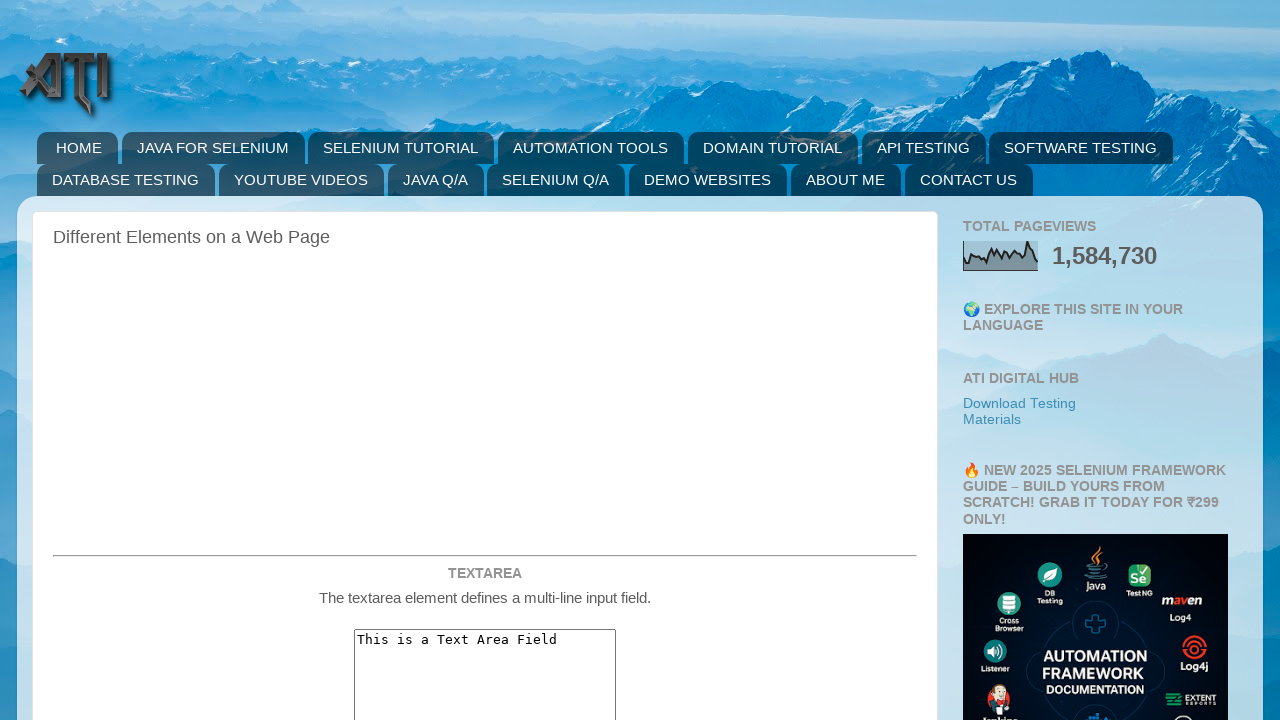

Scrolled down page by 3900 pixels to reveal test element
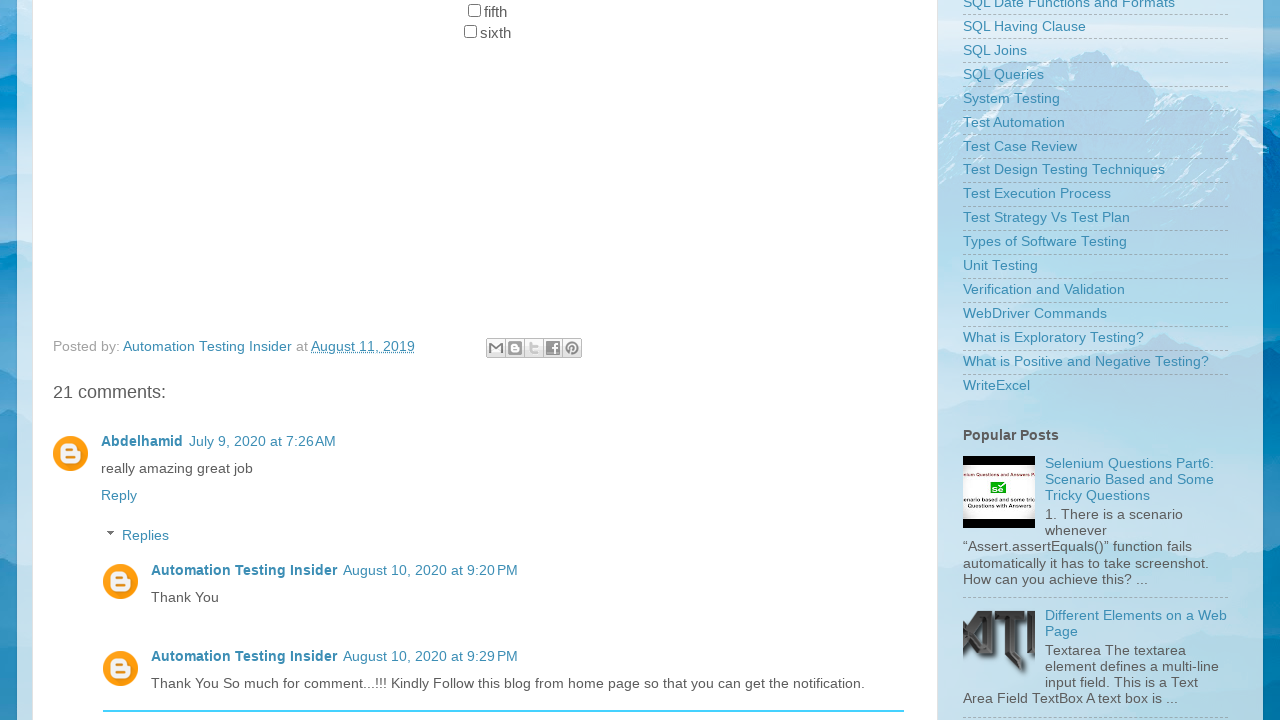

Waited 1000ms for scroll to complete
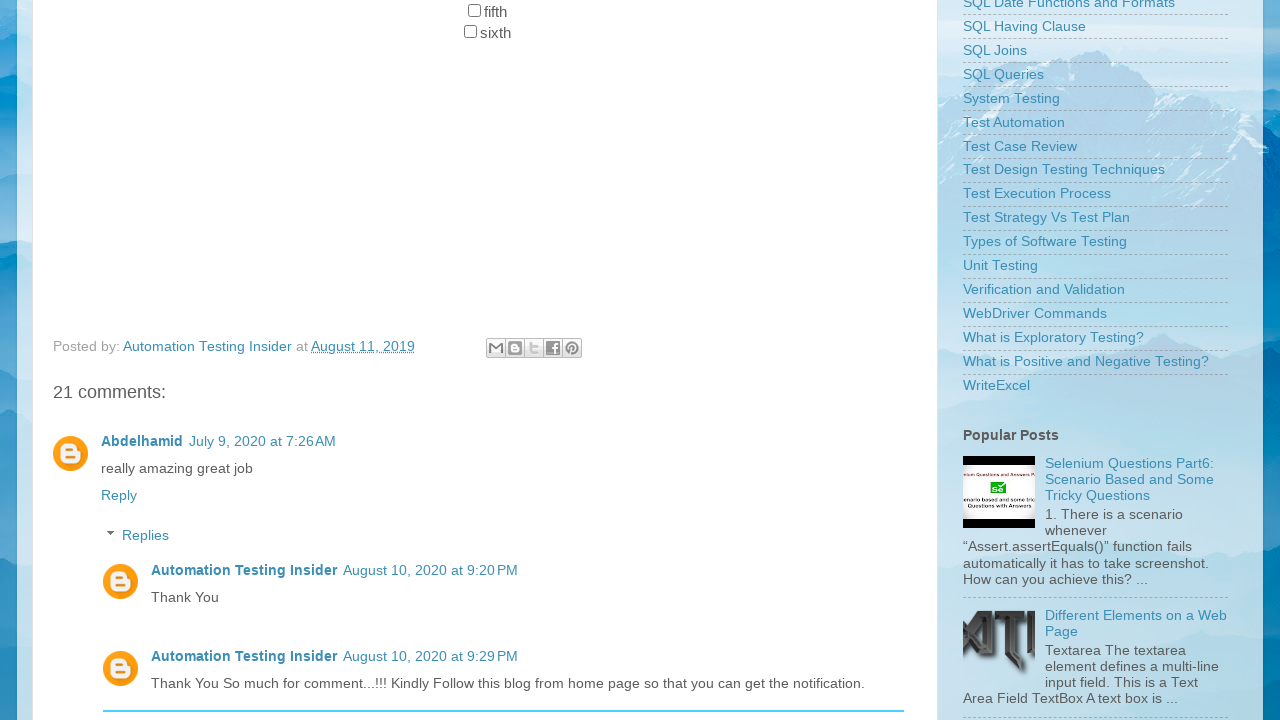

Clicked test wait button (input#testWait123) at (485, 360) on input#testWait123
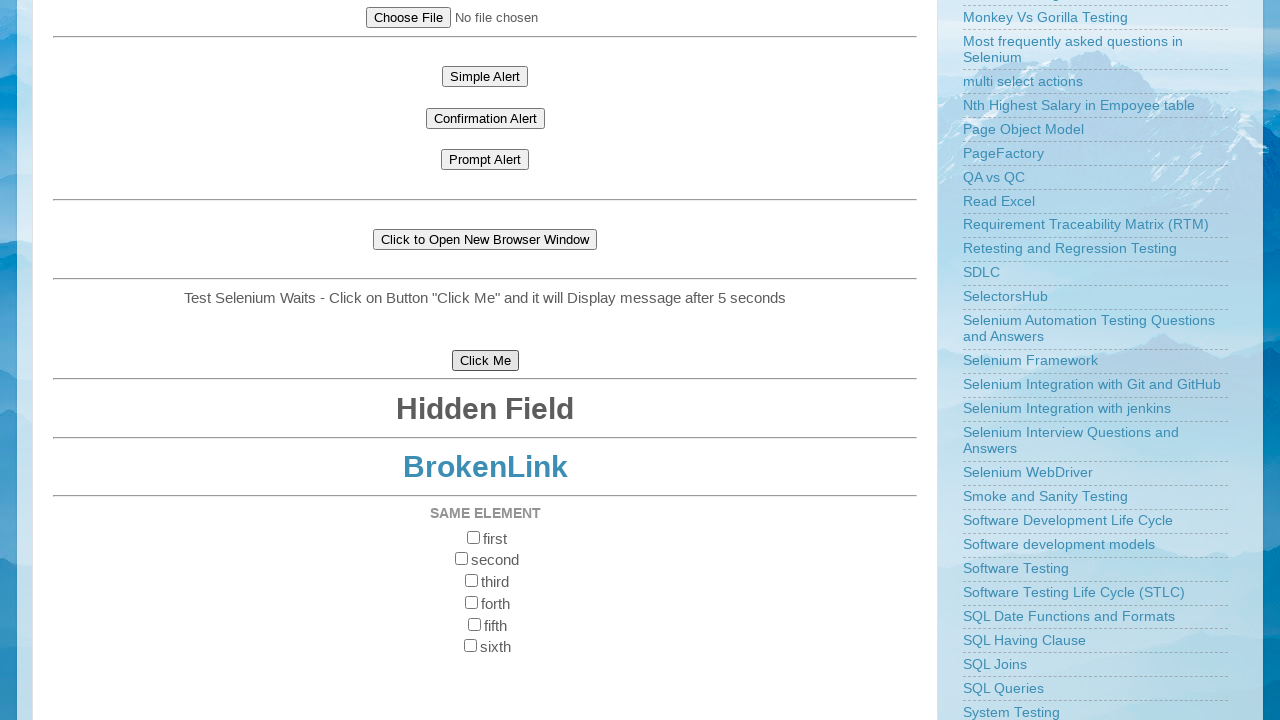

Welcome message appeared after delay
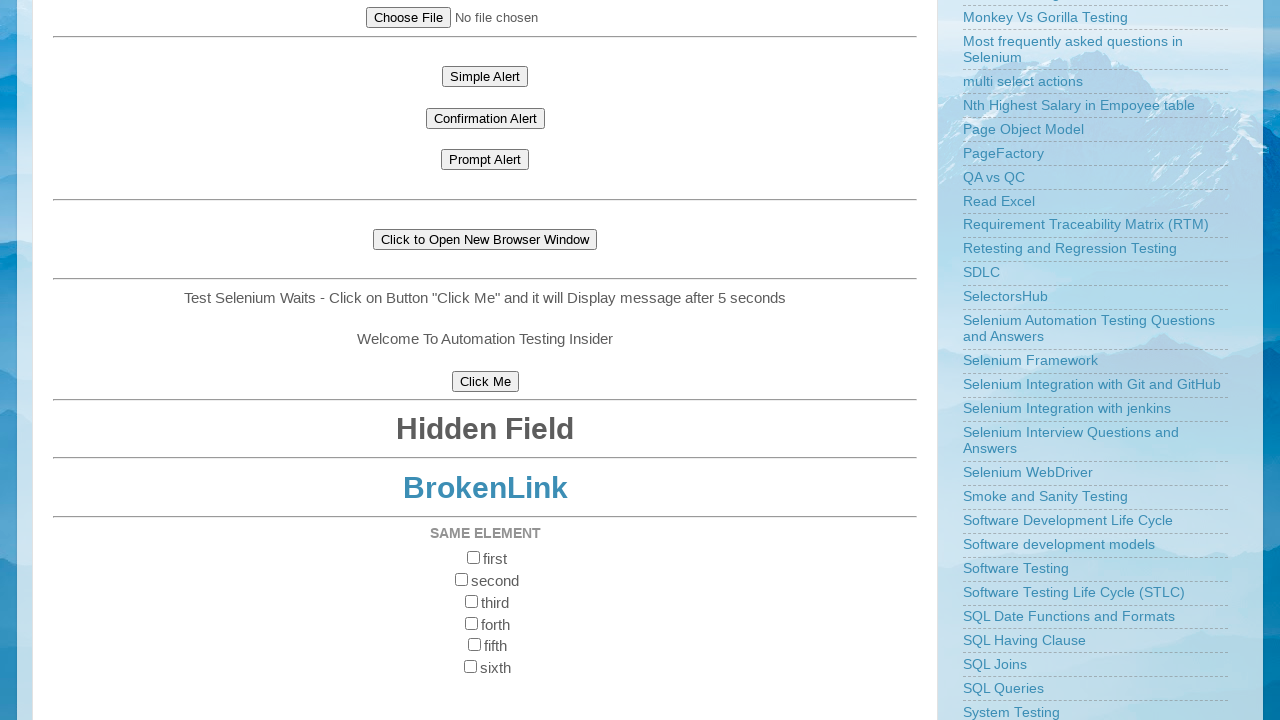

Located welcome message element
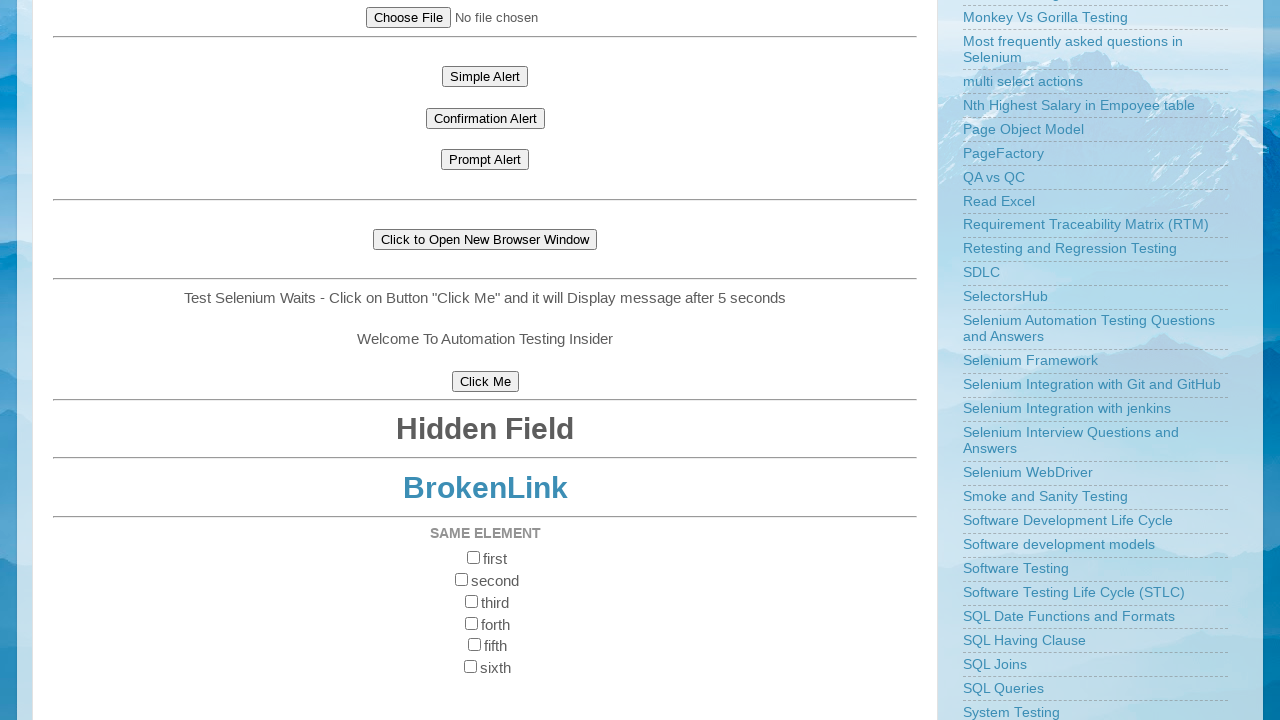

Extracted welcome message text: 'Welcome To Automation Testing Insider'
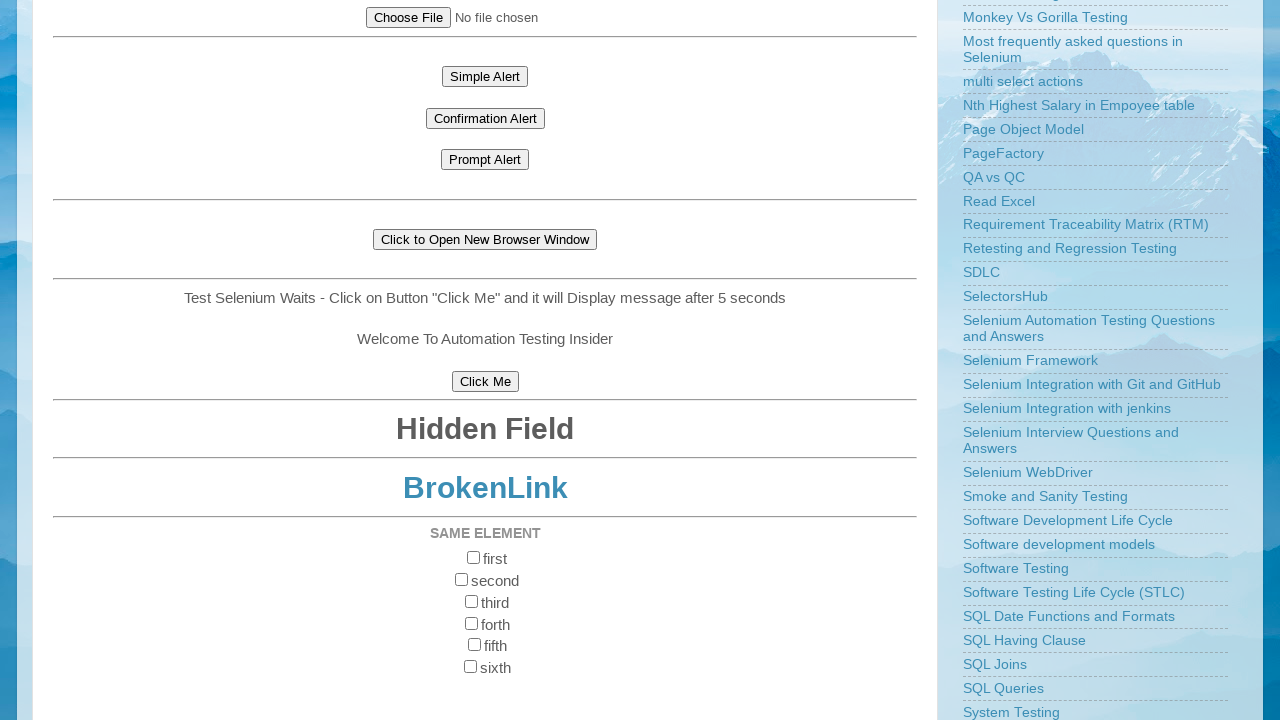

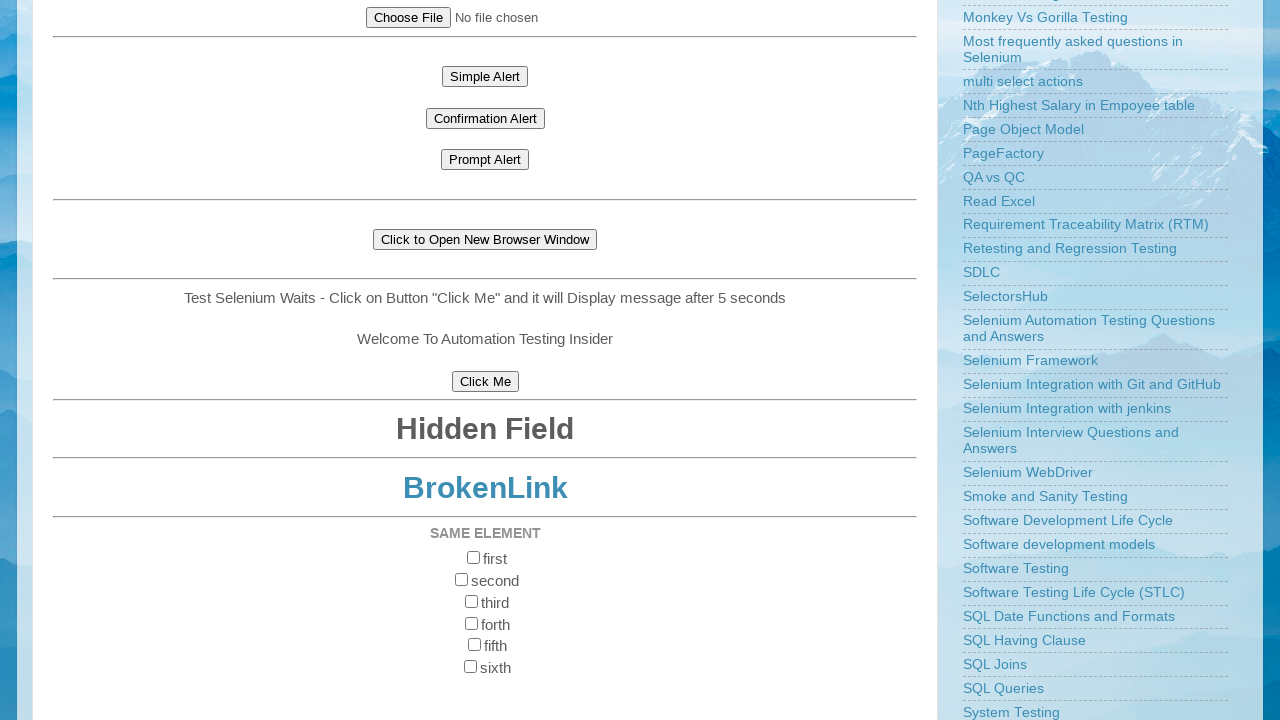